Tests multi-tab functionality by opening checkboxes page in a new tab using Ctrl+Click, switching to it, clicking checkboxes, then closing the tab and opening frames page in another tab

Starting URL: https://the-internet.herokuapp.com/

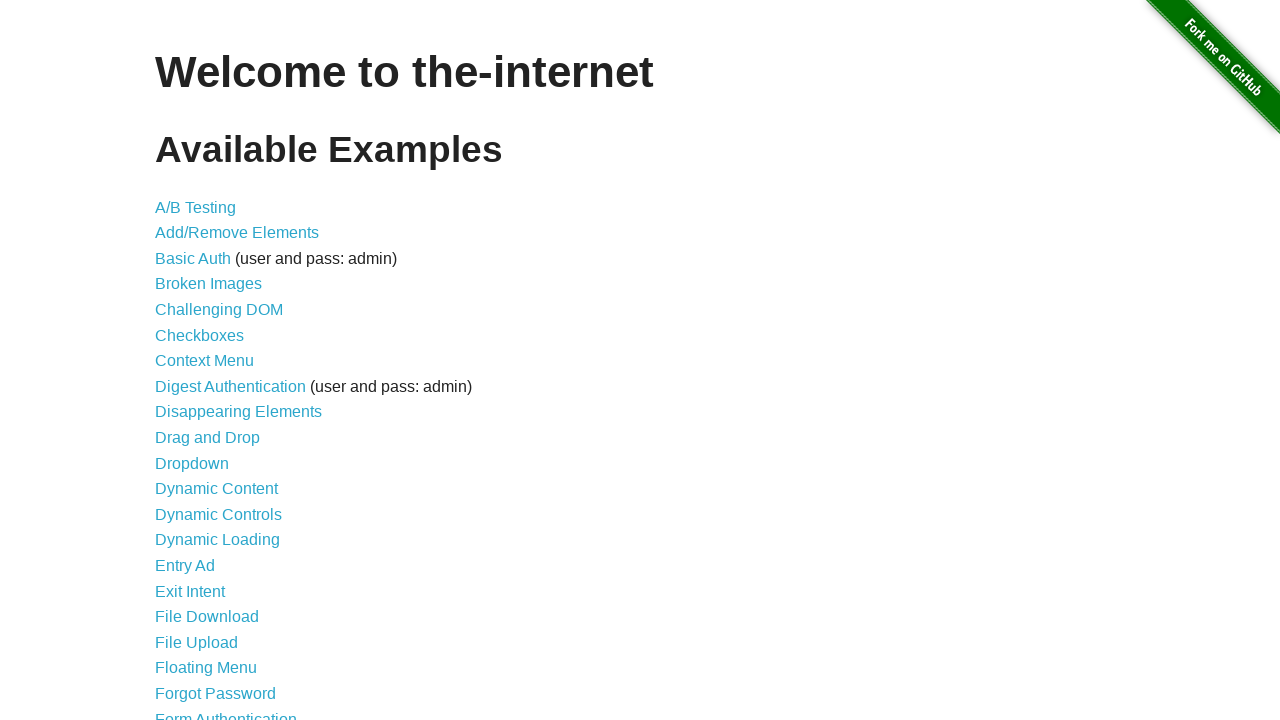

Located checkboxes link
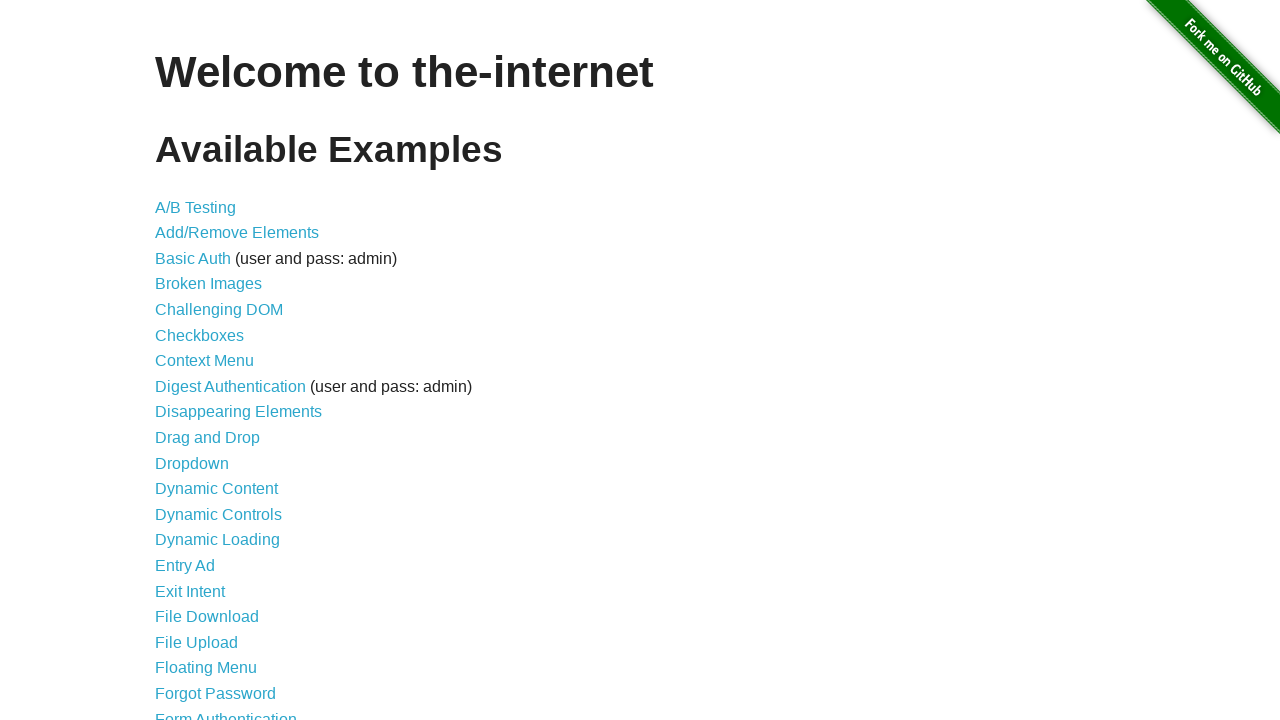

Pressed Control key down
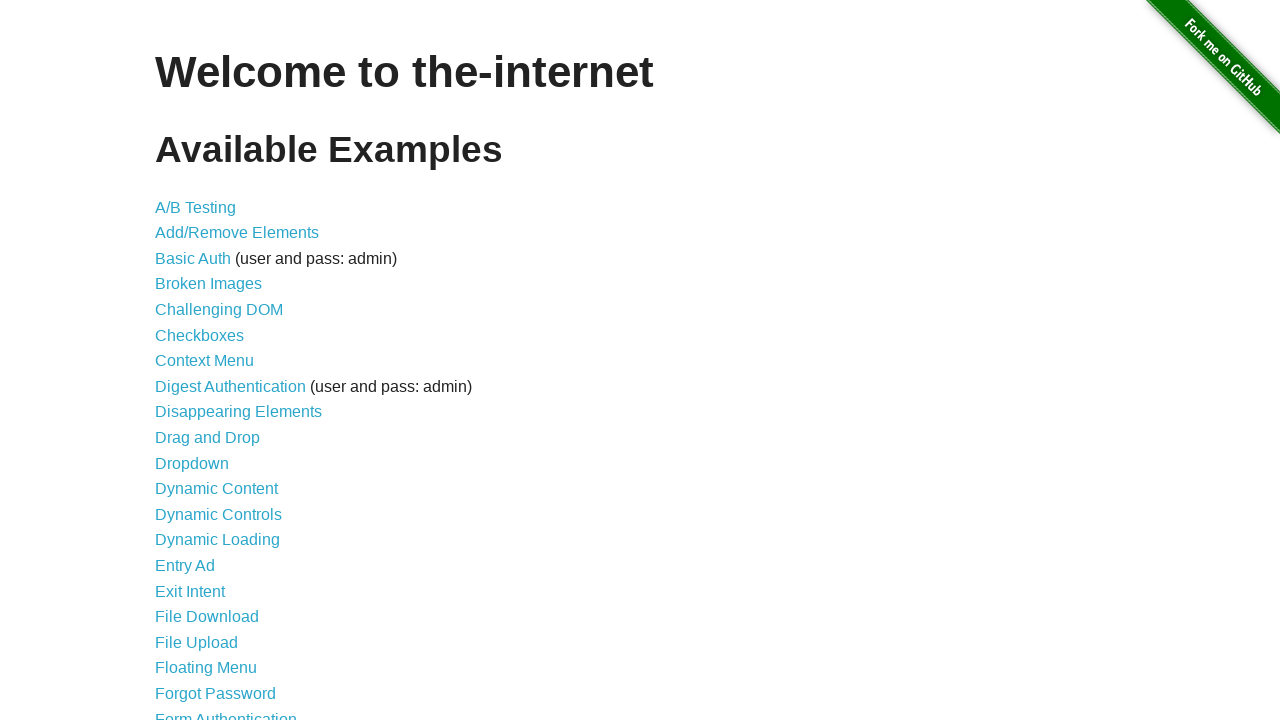

Clicked checkboxes link while holding Control to open in new tab at (200, 335) on xpath=//a[@href='/checkboxes']
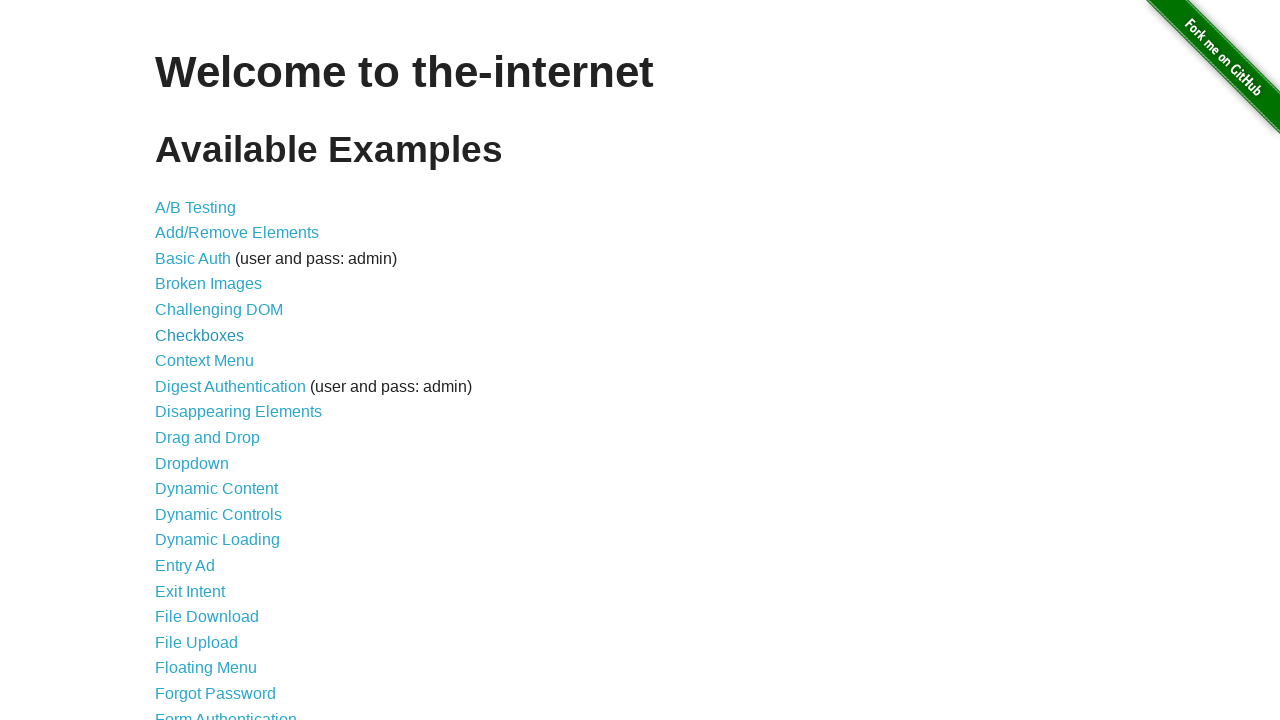

Released Control key
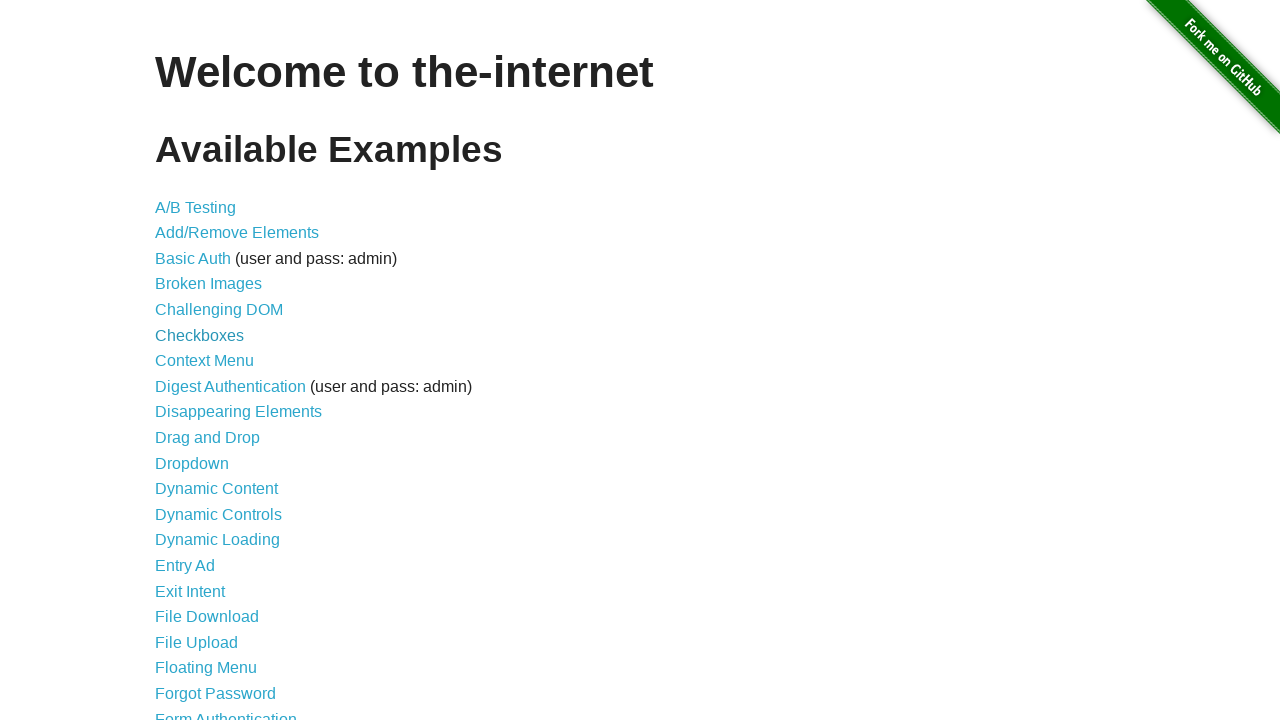

Switched to newly opened checkboxes tab
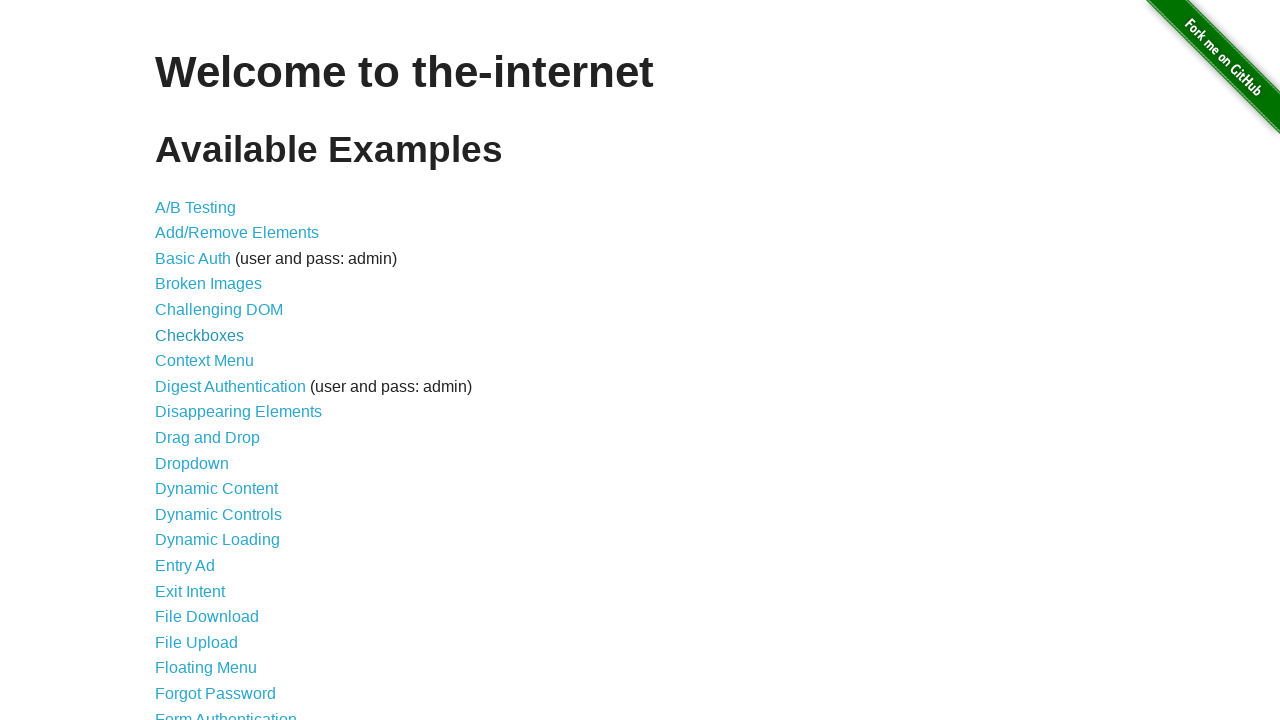

Located checkbox elements on checkboxes page
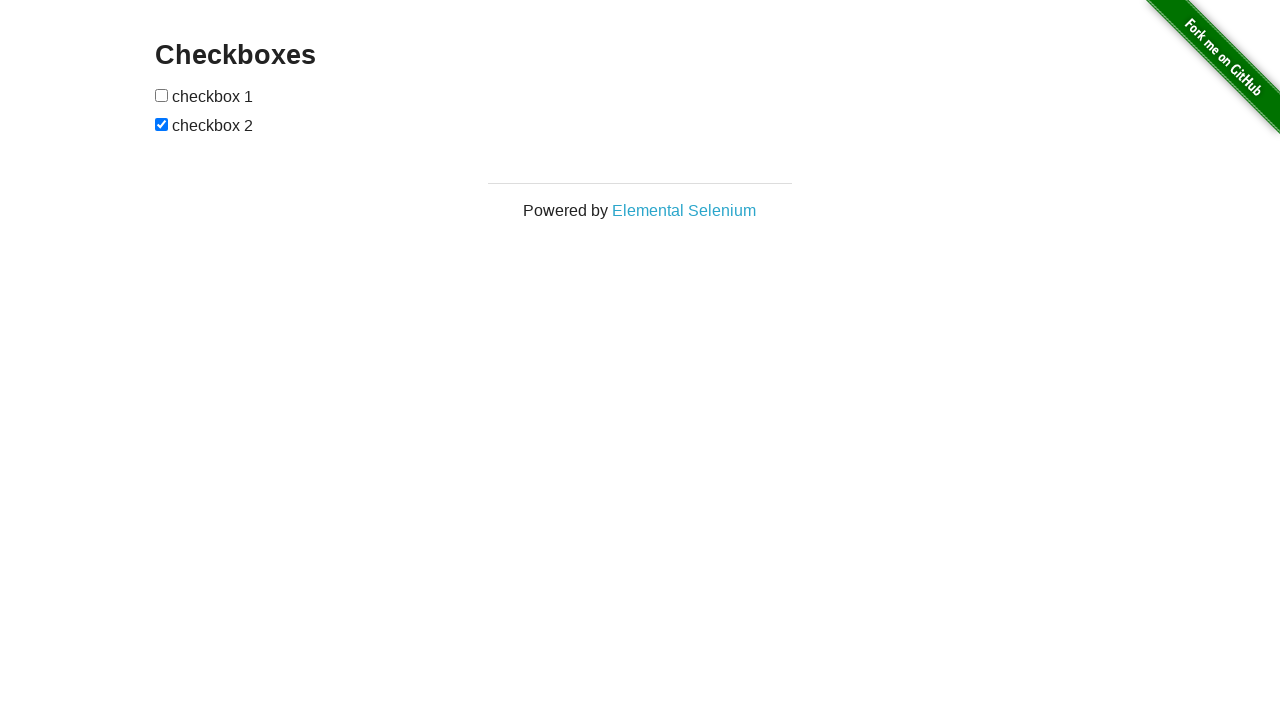

Clicked first checkbox at (162, 95) on xpath=//input[@type='checkbox'] >> nth=0
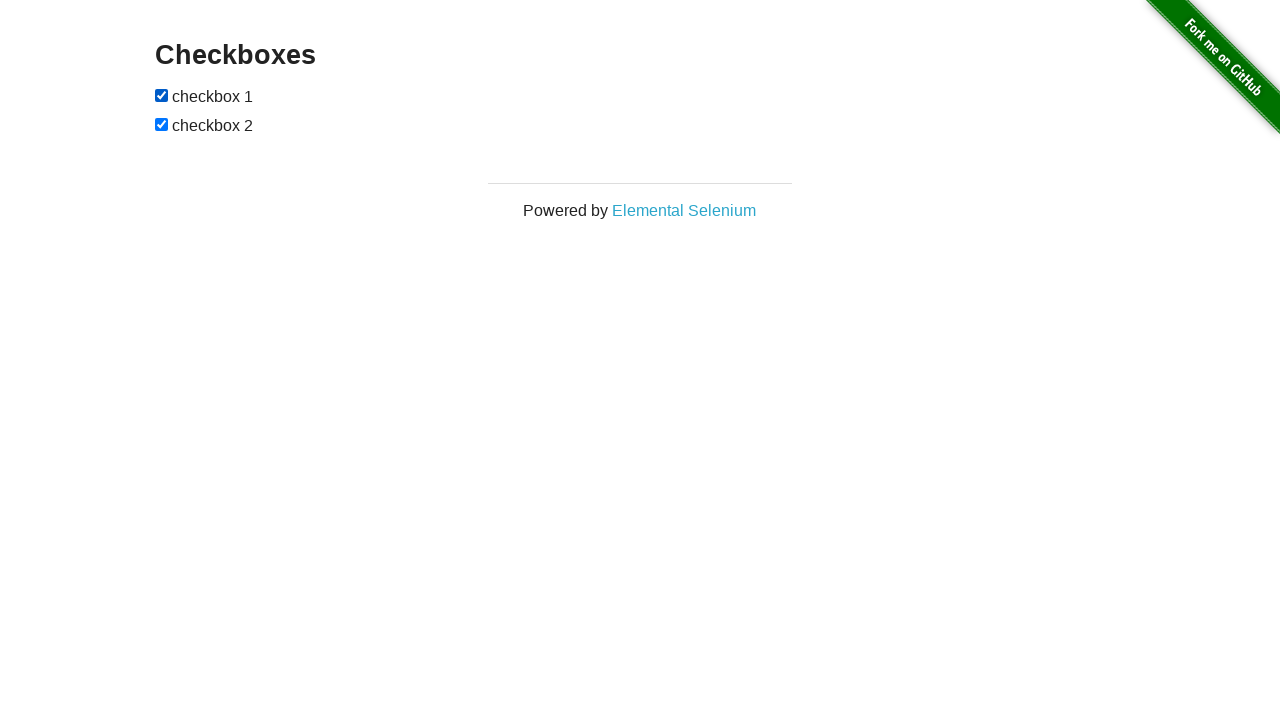

Closed checkboxes tab
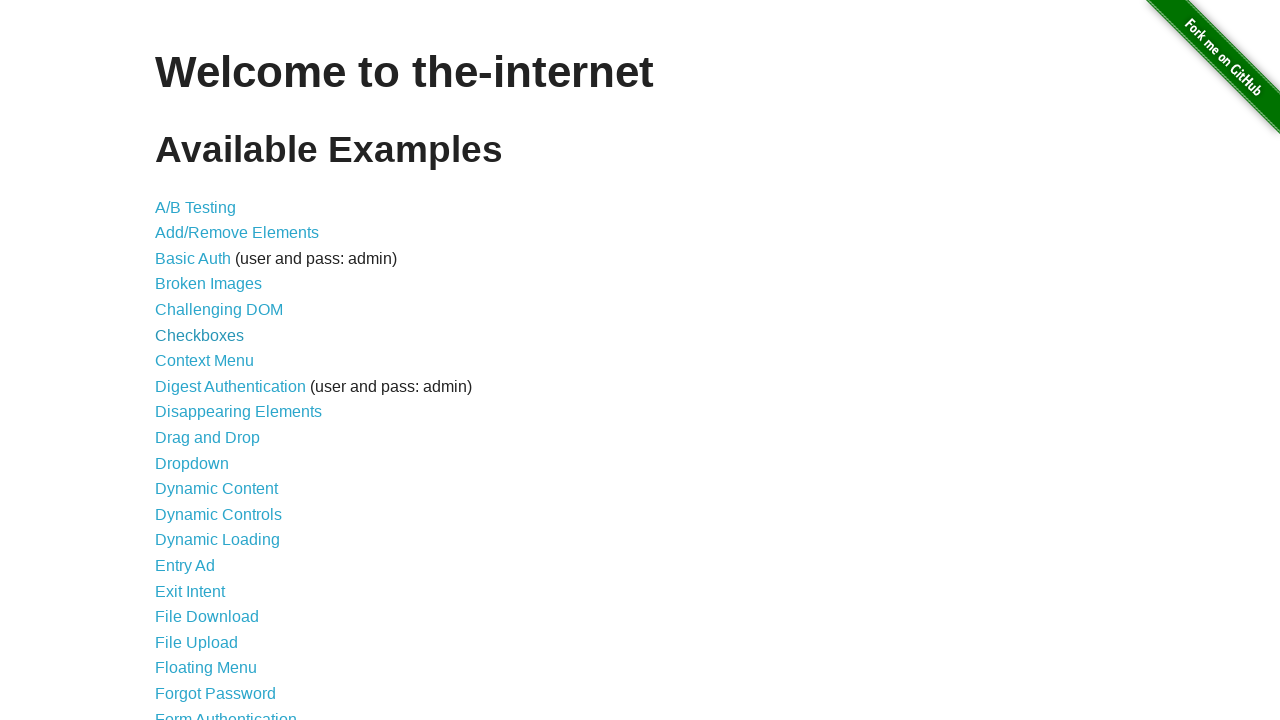

Located frames link on main page
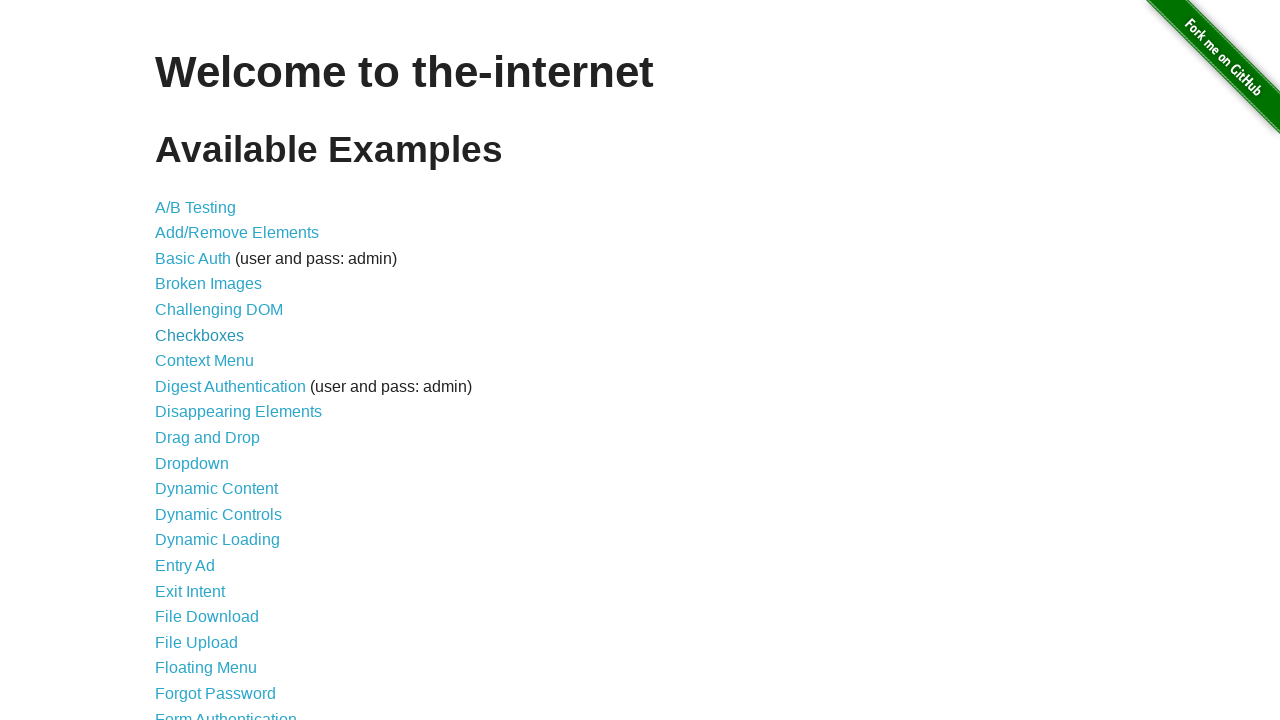

Pressed Control key down
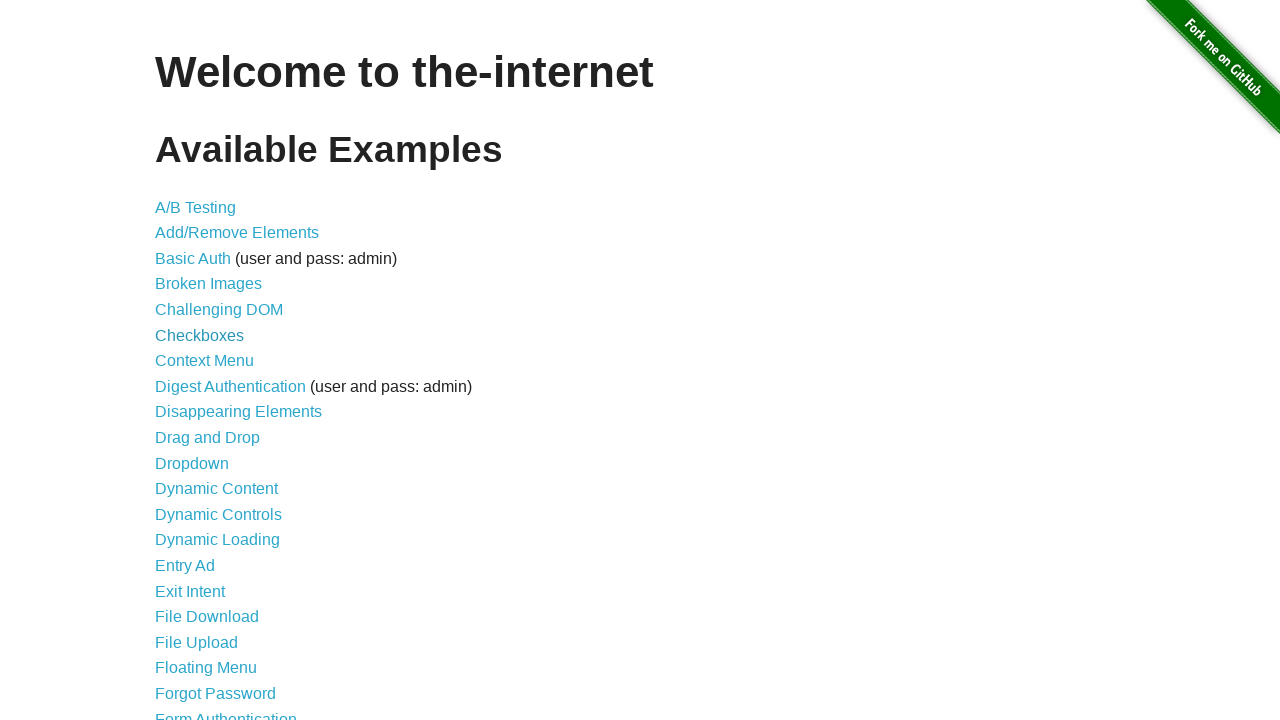

Clicked frames link while holding Control to open in new tab at (182, 361) on xpath=//a[@href='/frames']
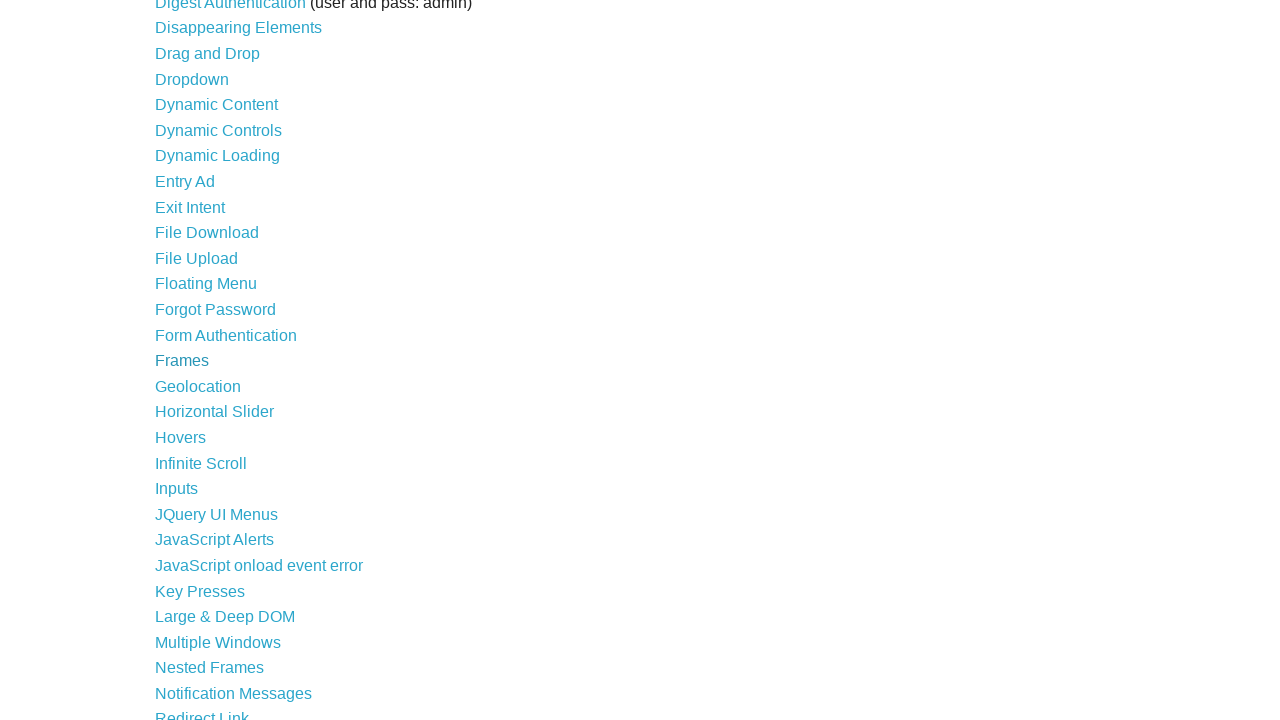

Released Control key
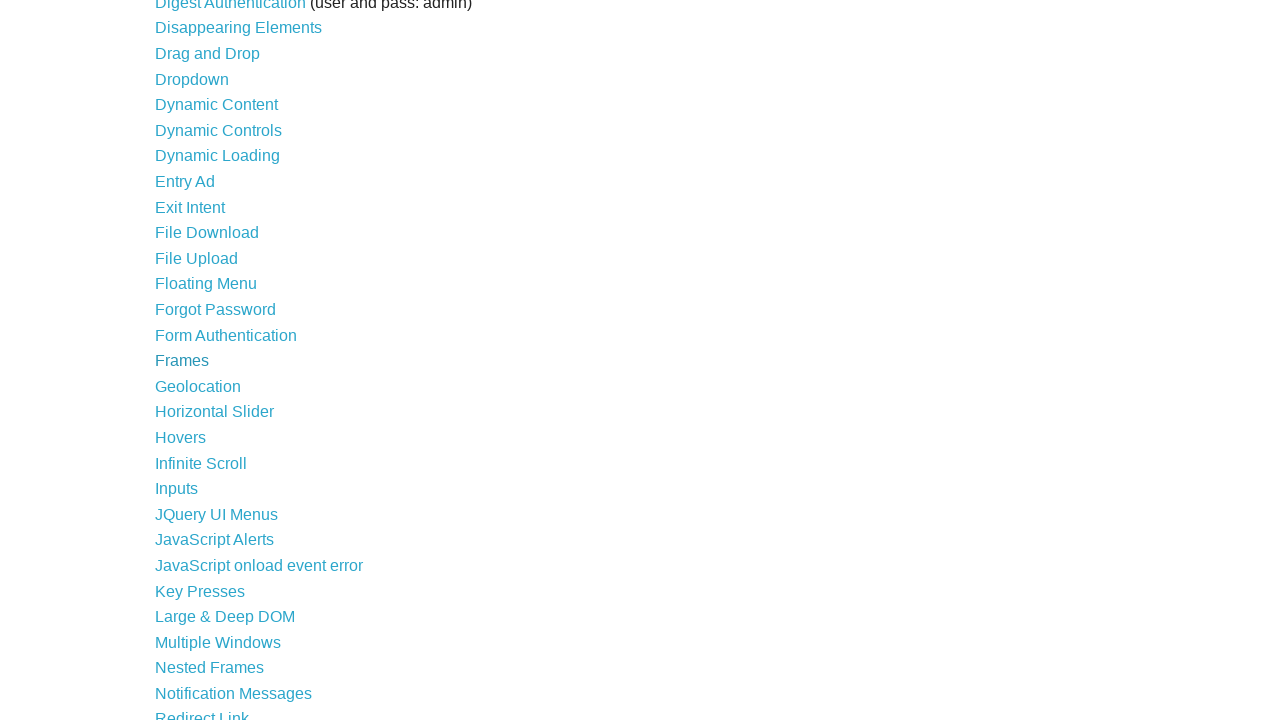

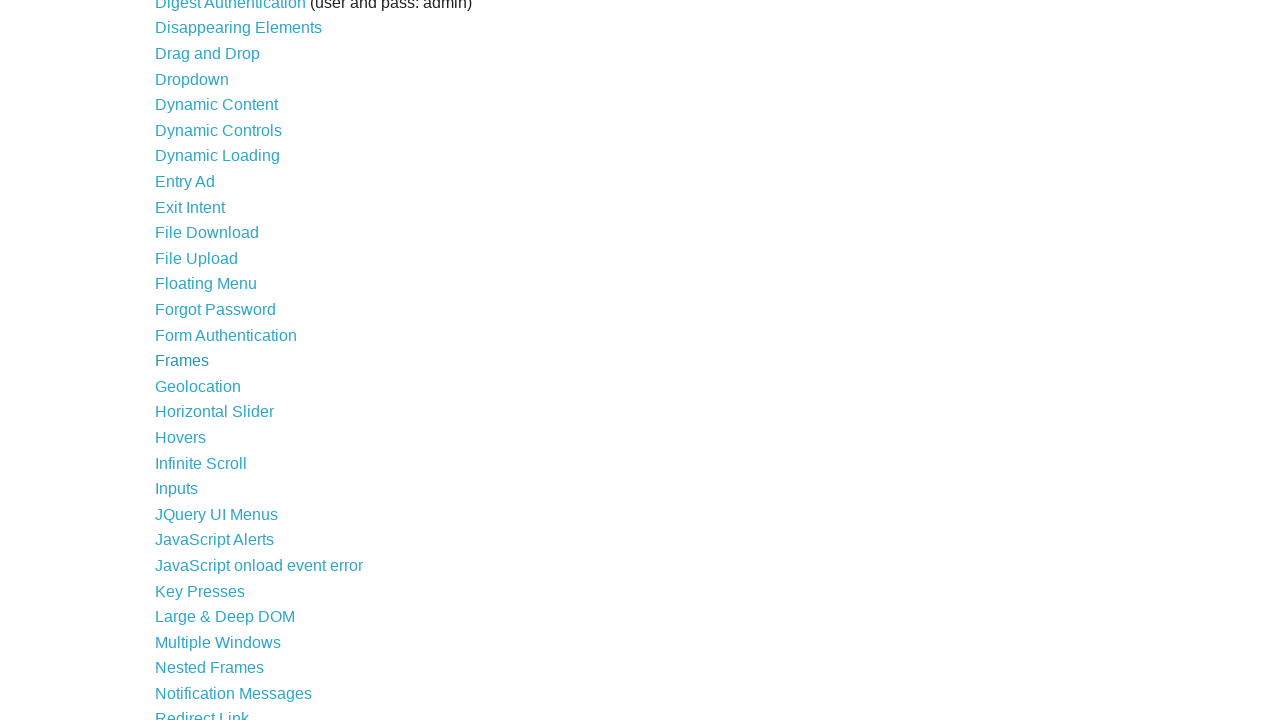